Tests drag-and-drop functionality using step-by-step actions (click, hold, move, release) on the jQuery UI droppable demo page within an iframe.

Starting URL: https://jqueryui.com/droppable/

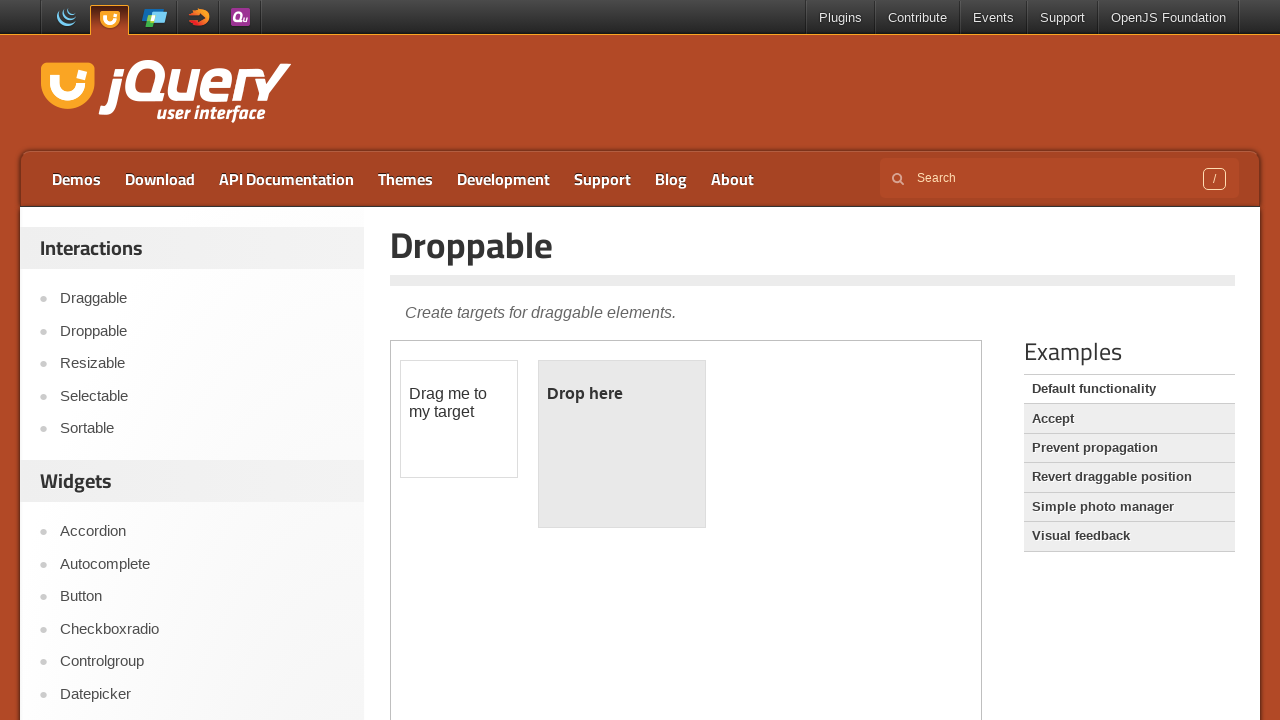

Waited for page to load and verified heading element
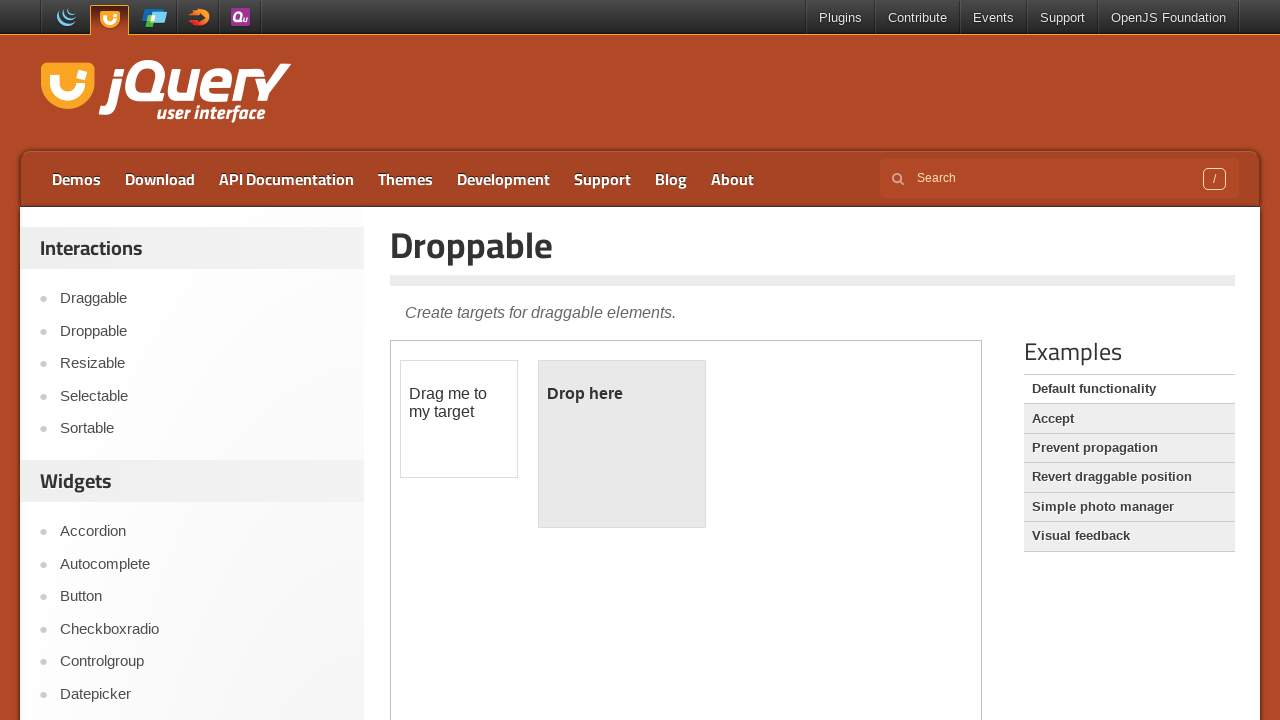

Located the iframe containing the drag-and-drop demo
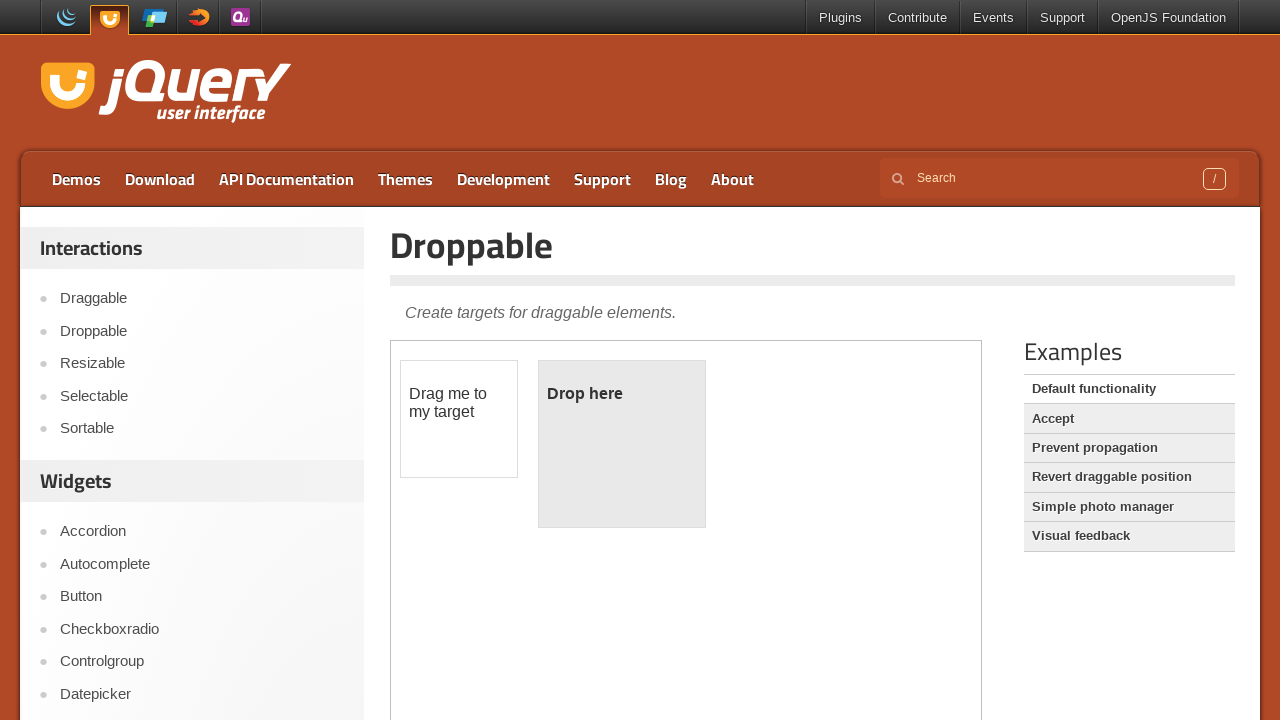

Located the draggable element
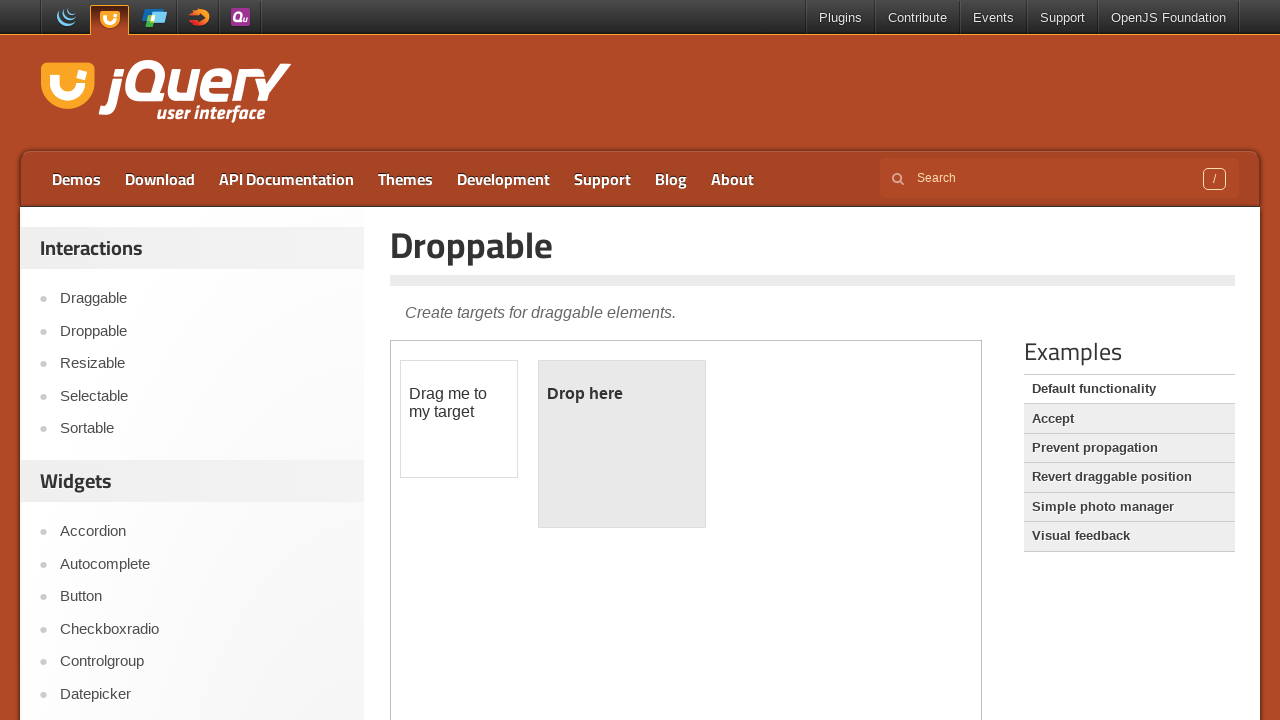

Located the droppable destination element
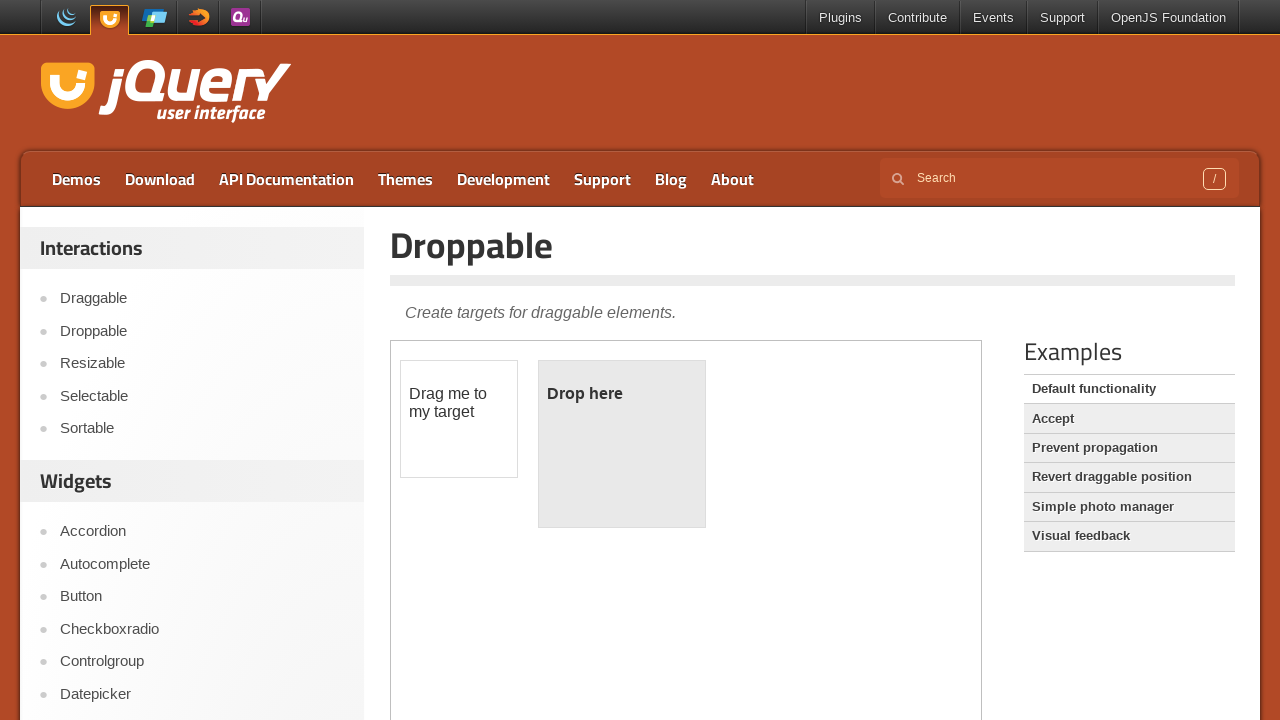

Dragged the draggable element to the droppable area at (622, 444)
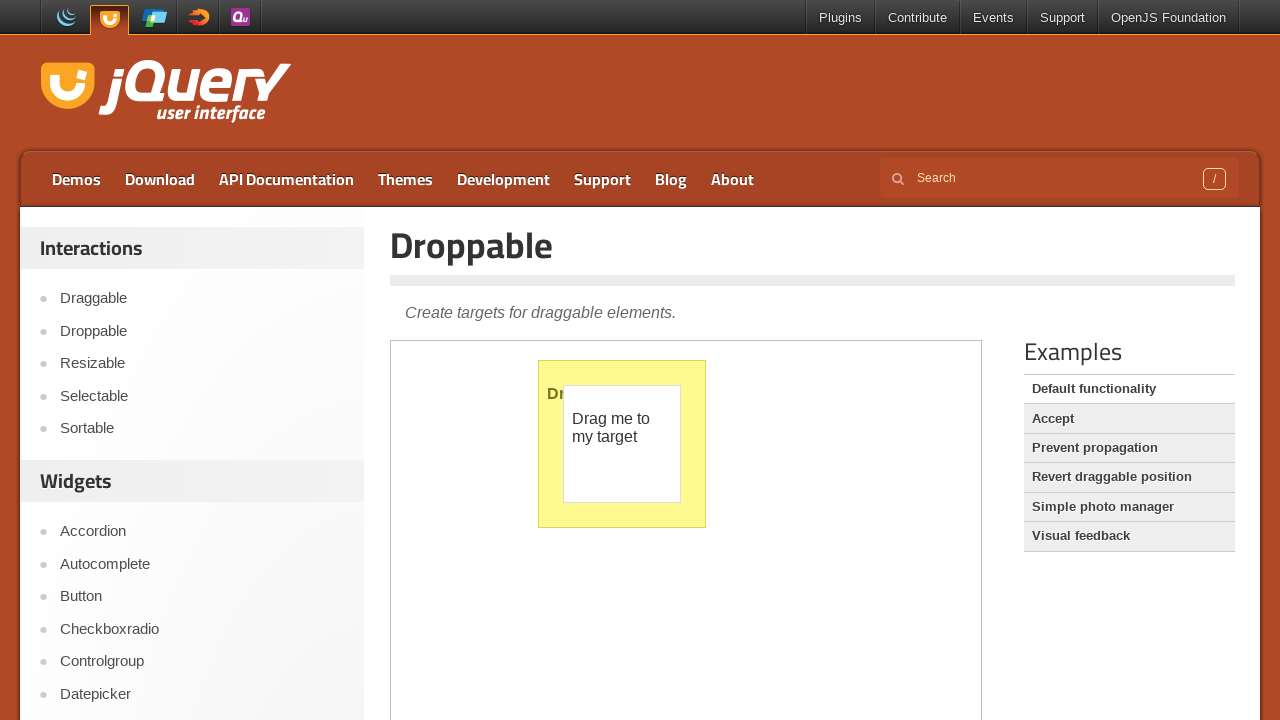

Verified drop was successful by confirming droppable paragraph element is present
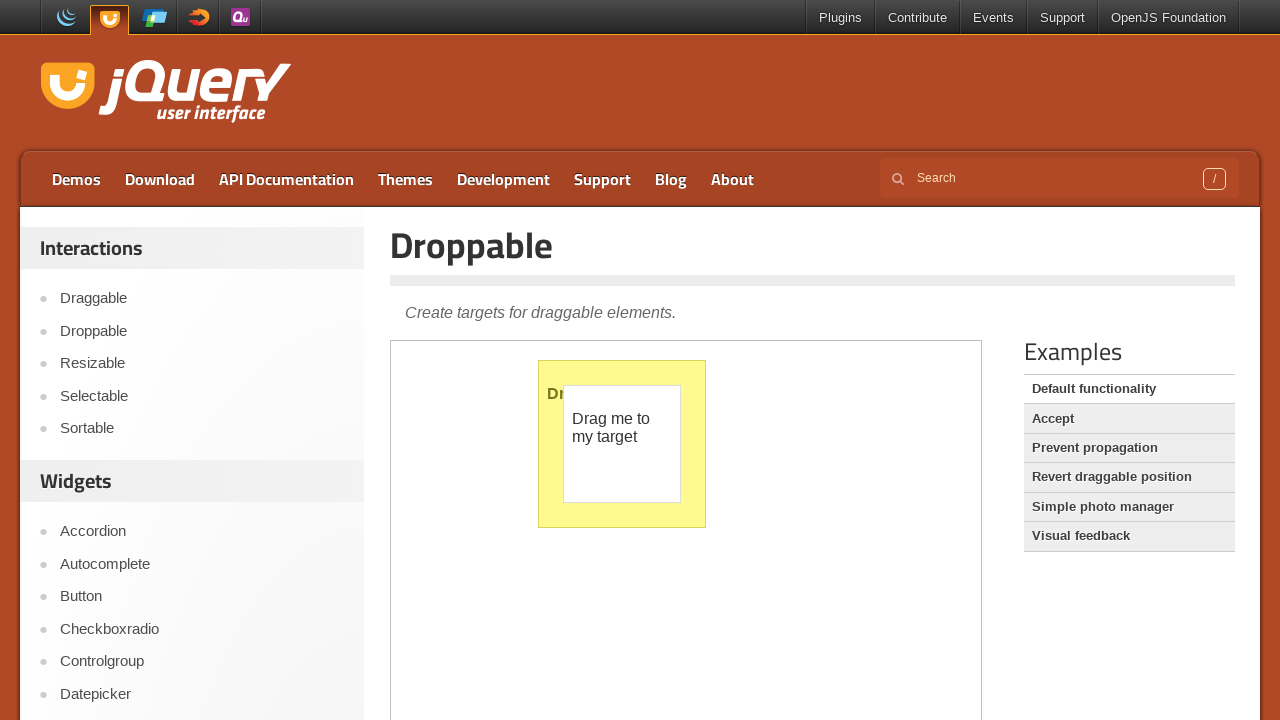

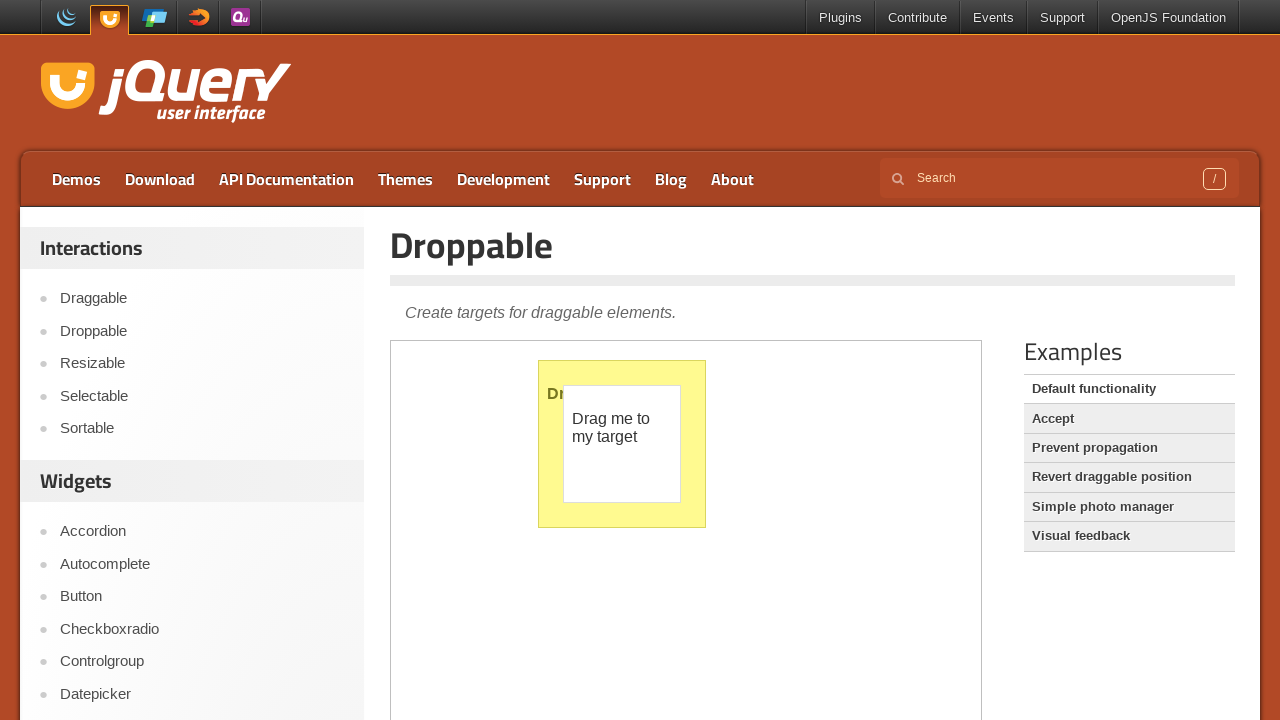